Tests page scrolling functionality by scrolling down, scrolling back up, and then scrolling to the bottom of the page

Starting URL: https://www.jeevansathi.com/

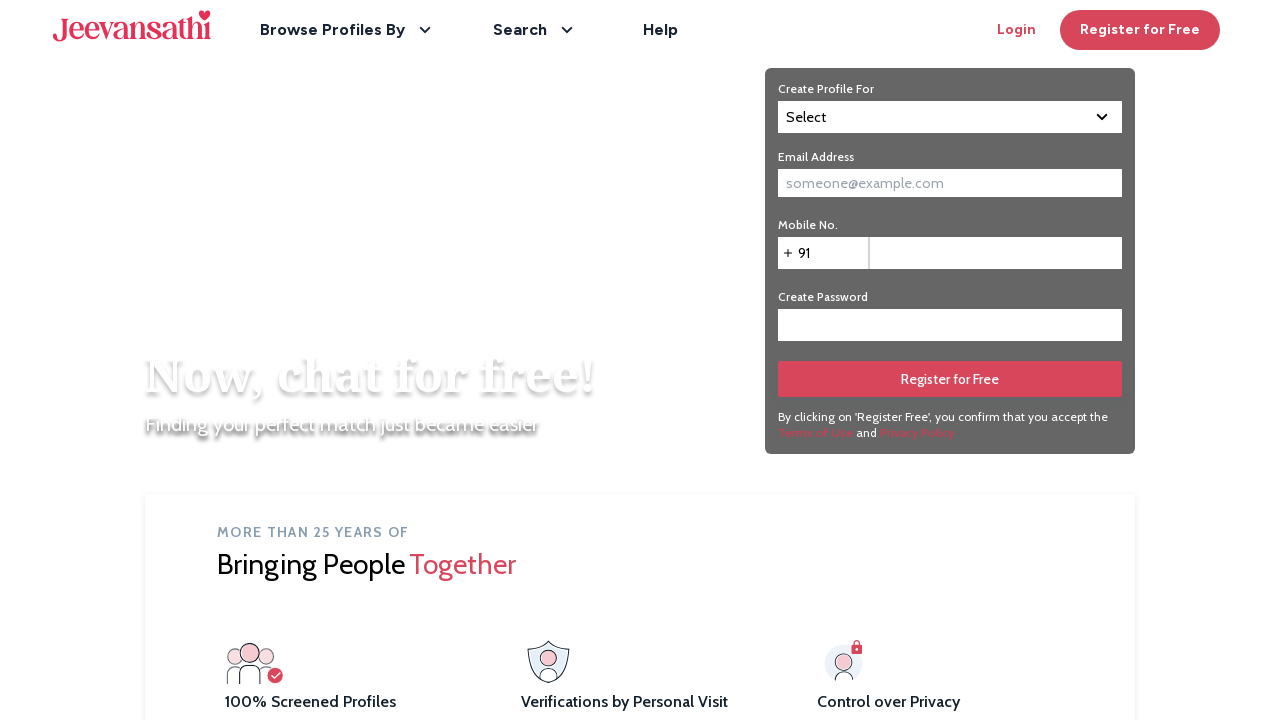

Scrolled down the page by 700 pixels
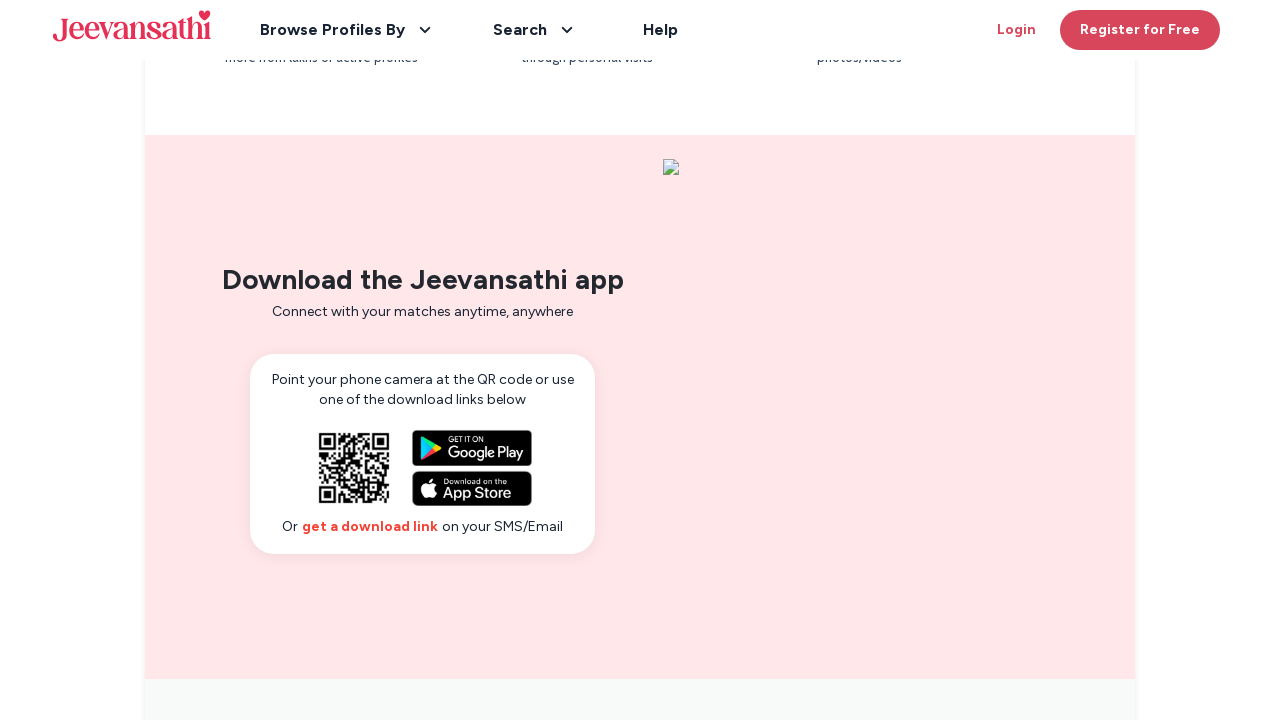

Scrolled back up the page by 700 pixels
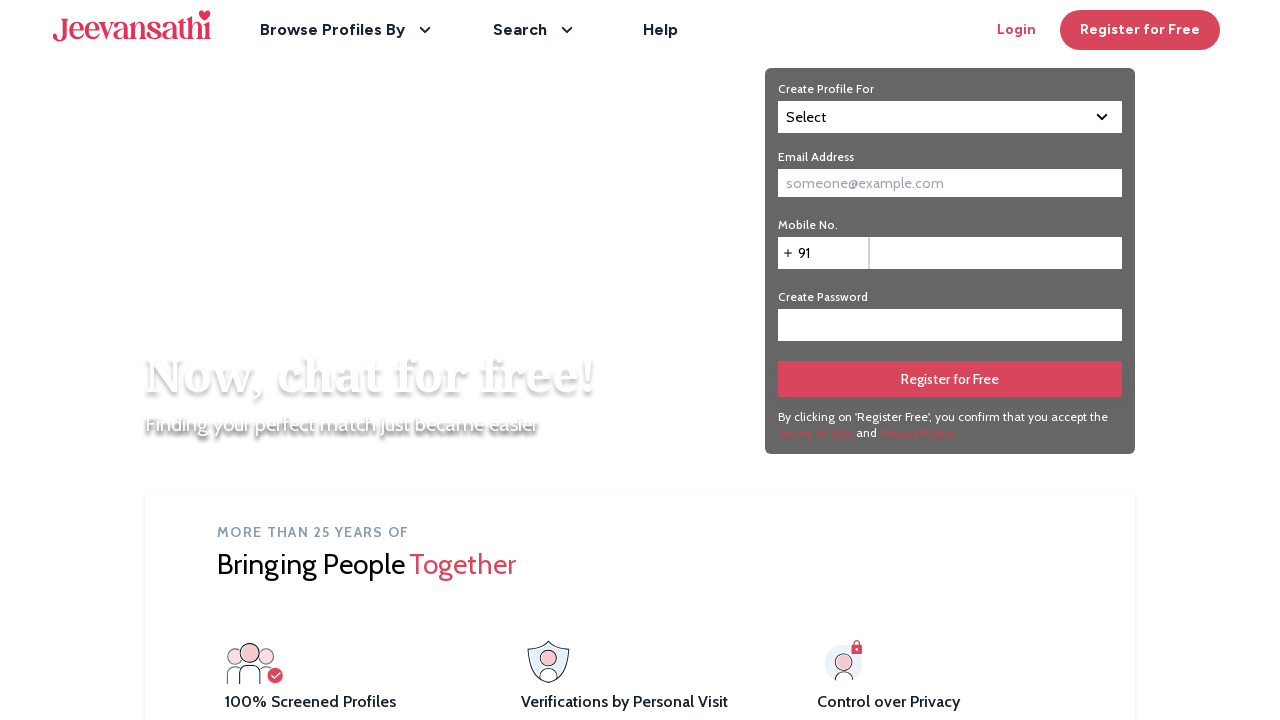

Scrolled to the bottom of the page
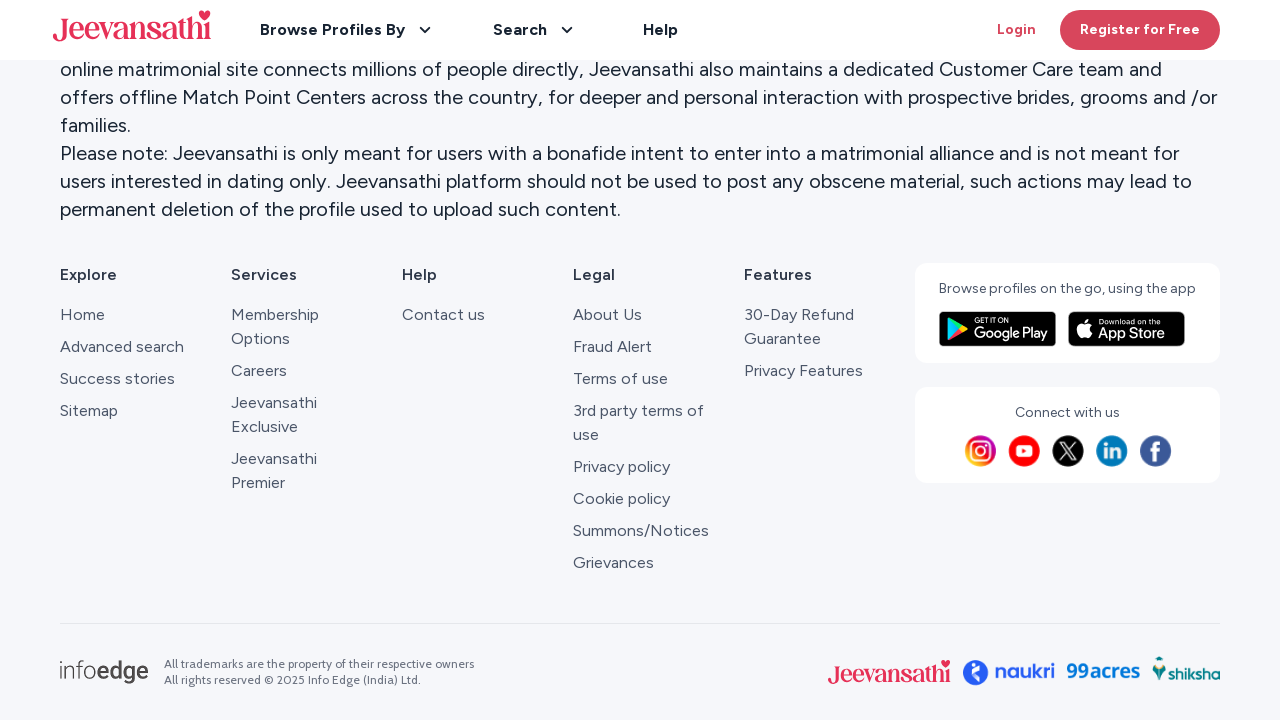

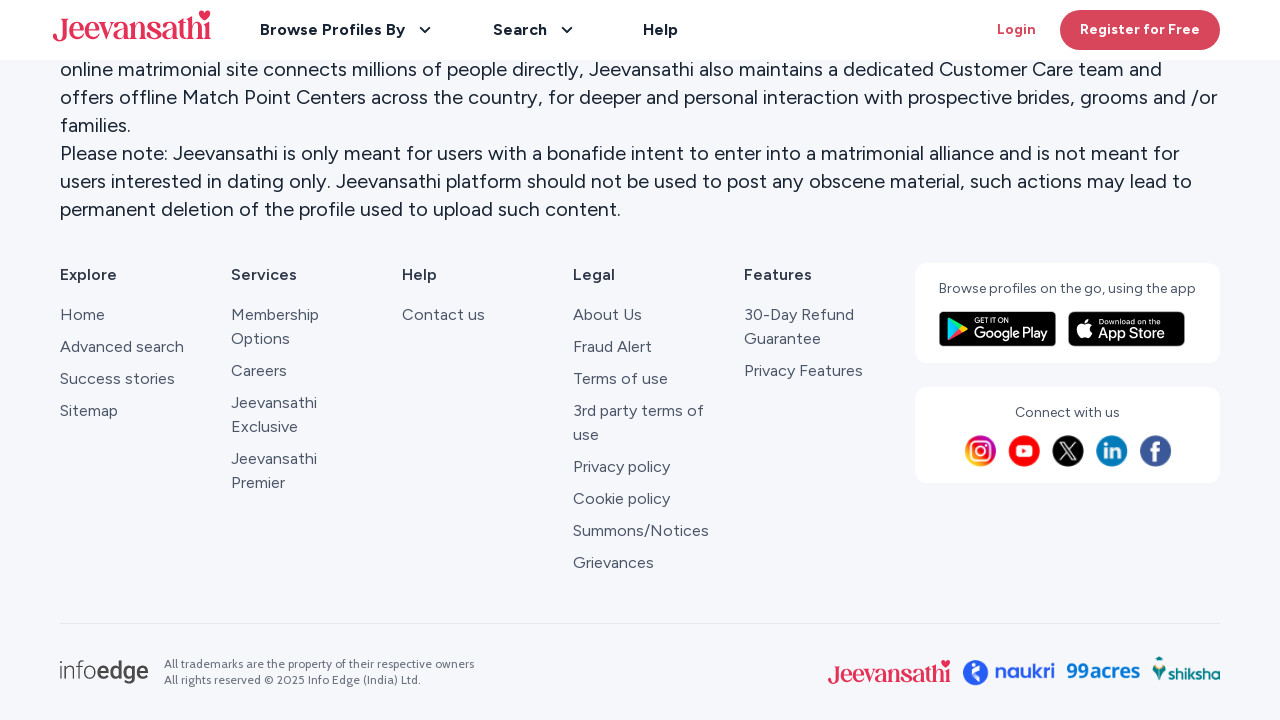